Tests the contact us page by selecting a technical assistance option from dropdown and clicking on the First Name field

Starting URL: https://www.lendingtree.com/about/contact-us/

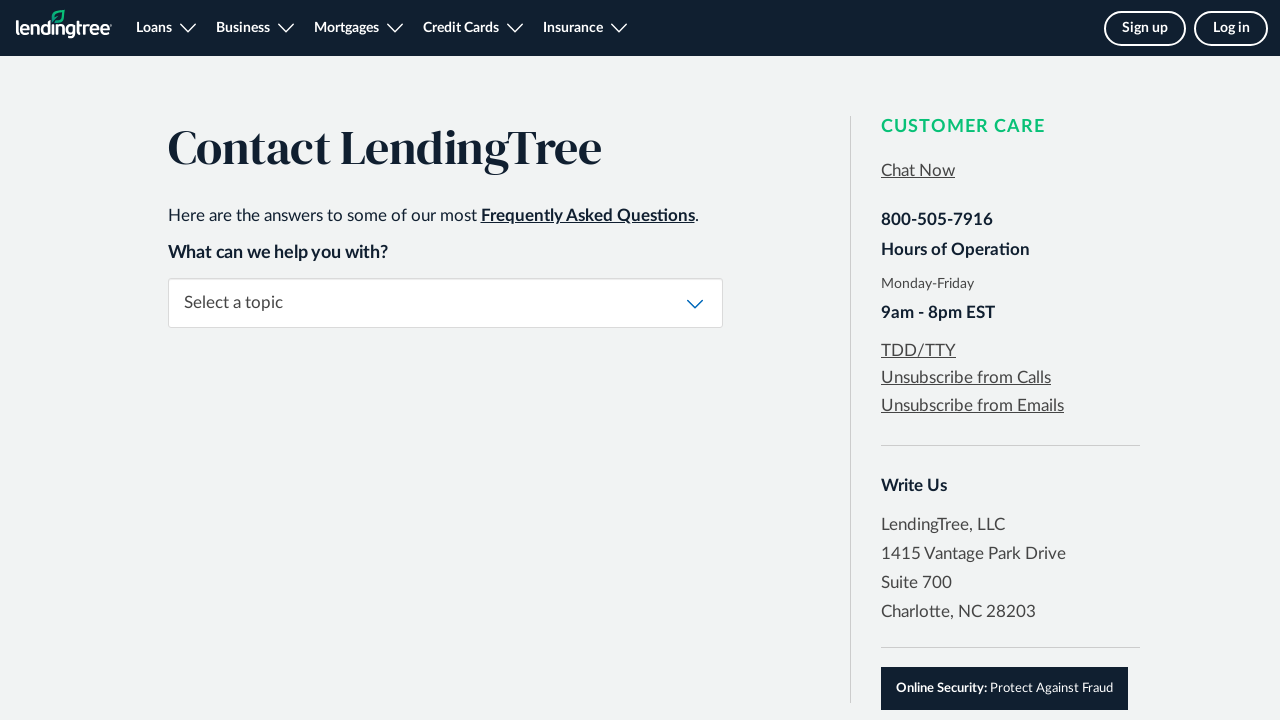

Selected 'Technical assistance' from dropdown menu on div select
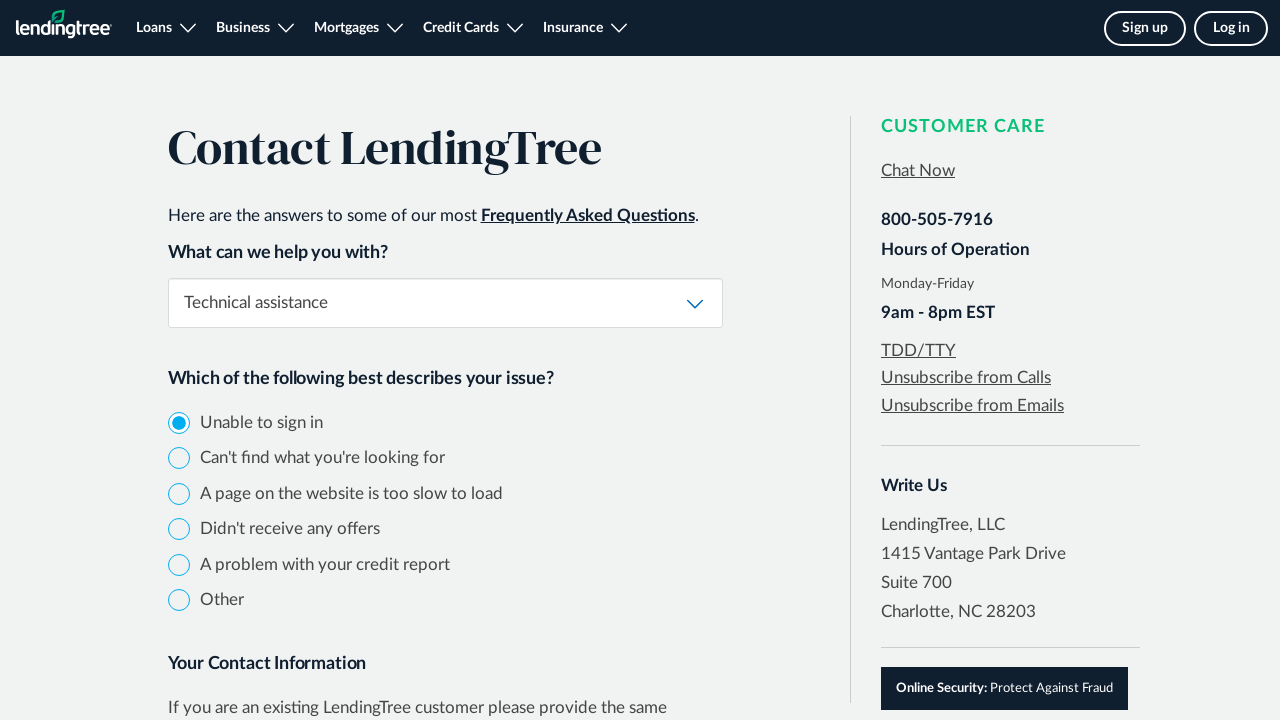

Clicked on First Name field at (445, 361) on internal:role=textbox[name="First Name"i]
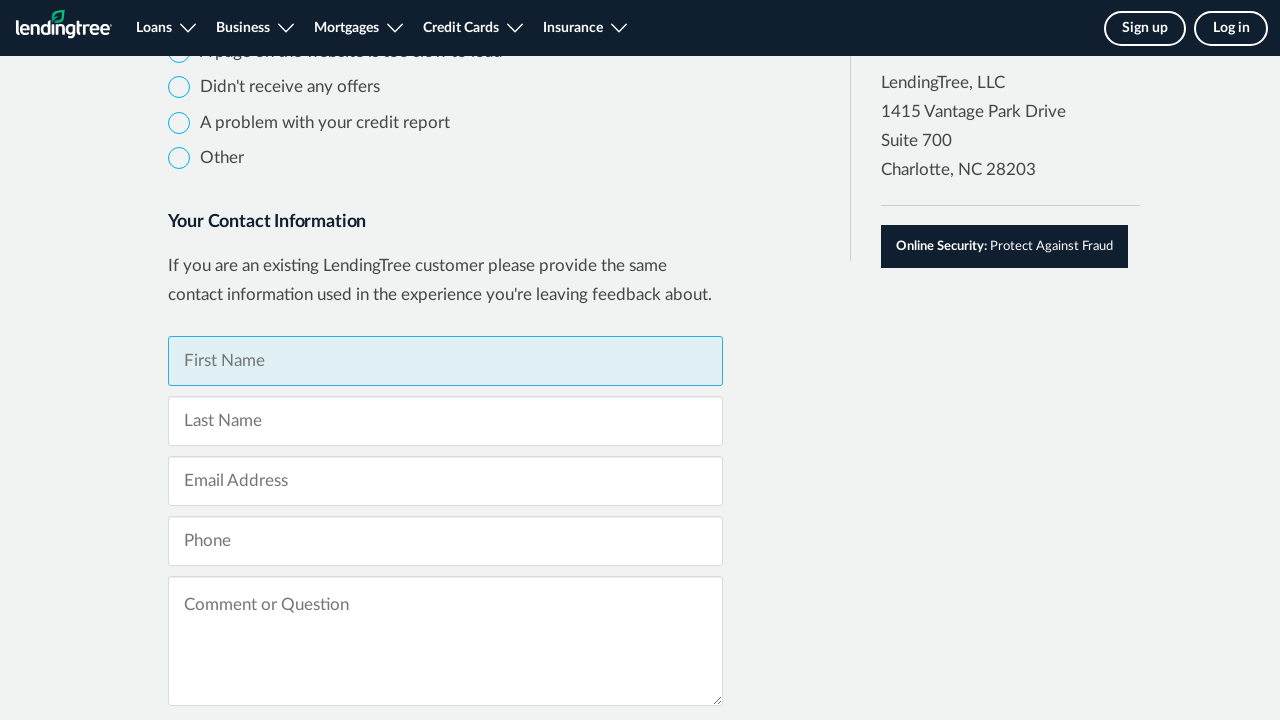

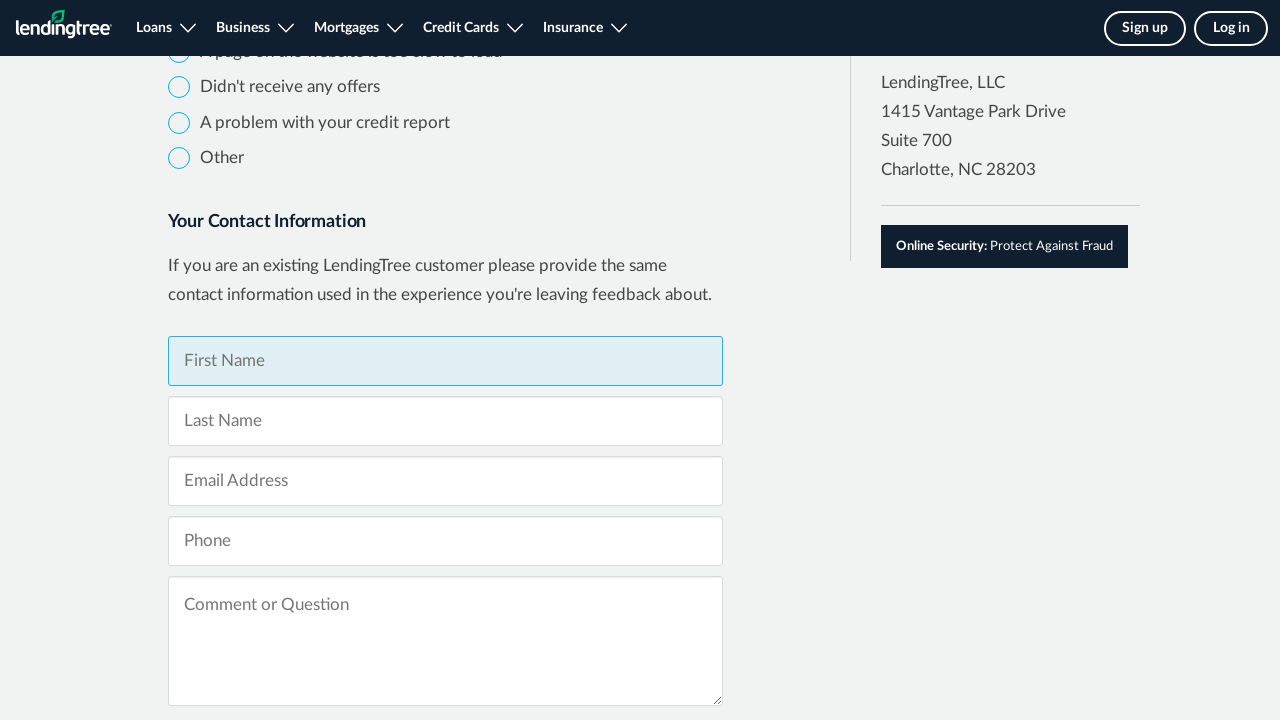